Tests that signup fails when an invalid email format is provided

Starting URL: https://selenium-blog.herokuapp.com/

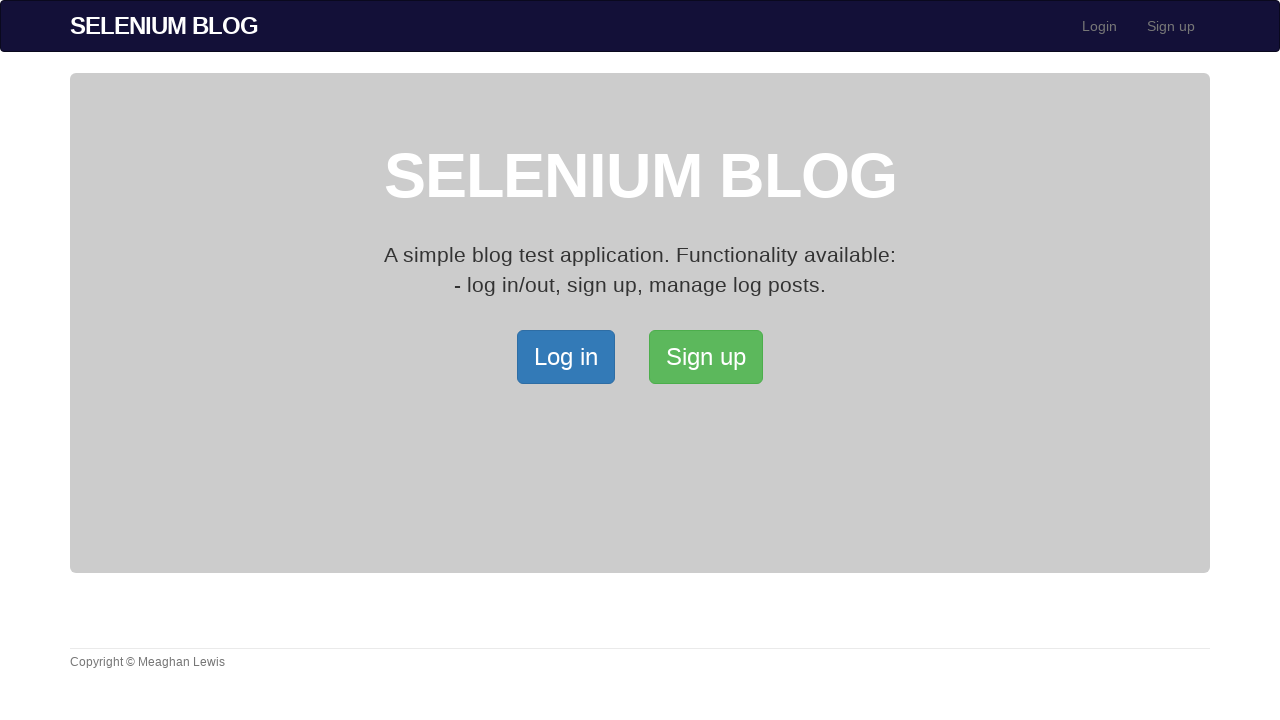

Clicked on the Signup button to navigate to signup page at (706, 357) on xpath=/html/body/div[2]/div/a[2]
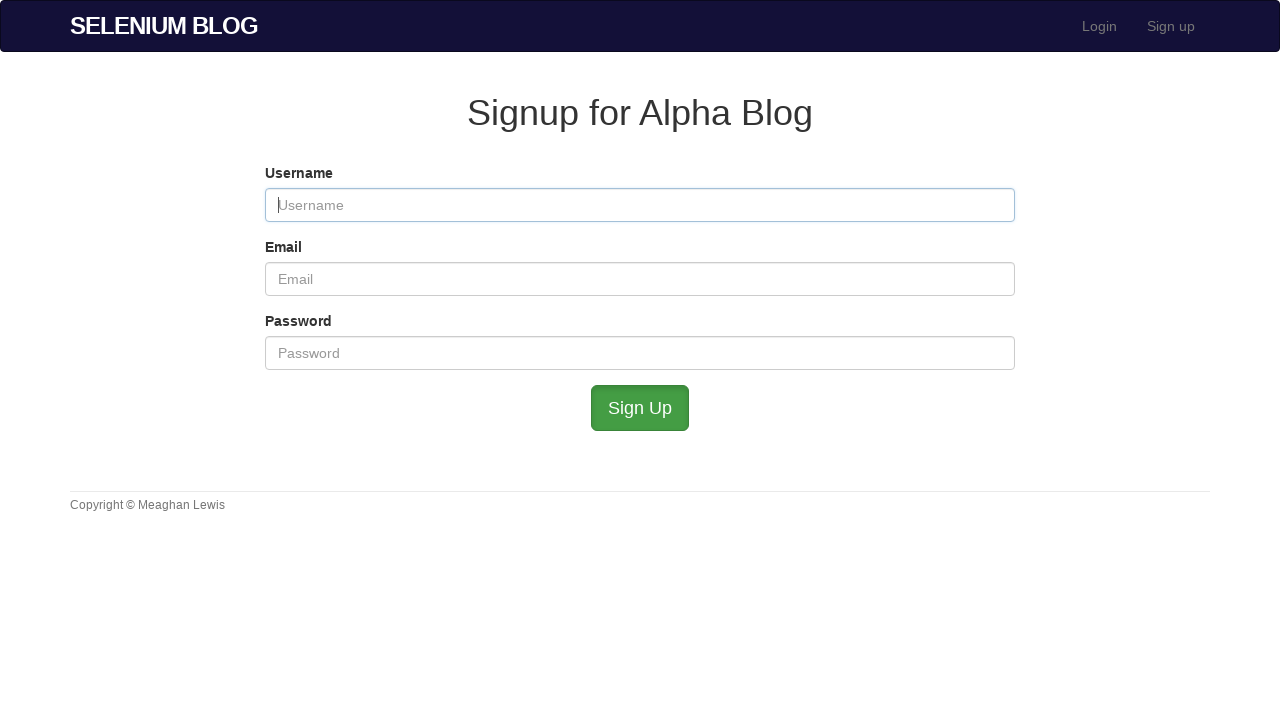

Signup form loaded and username field is visible
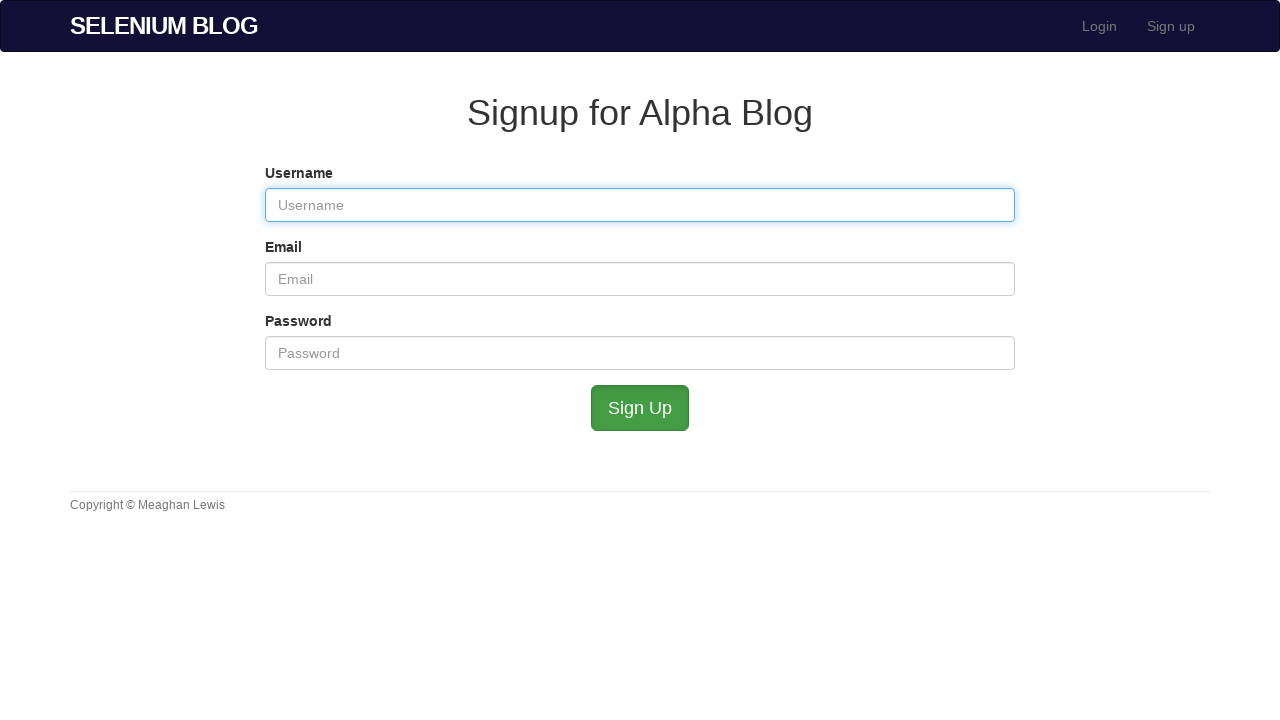

Entered valid username 'validuser' in username field on #user_username
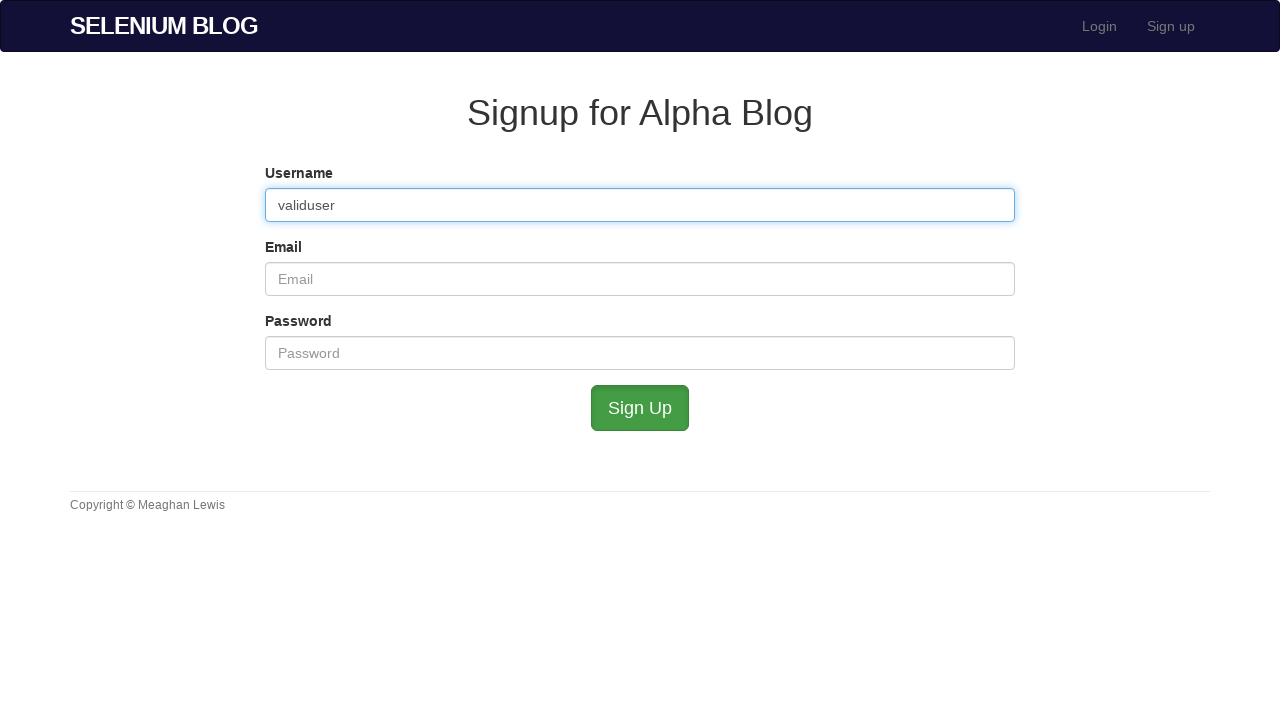

Entered invalid email 'testuser2@mailinator' (missing domain extension) in email field on #user_email
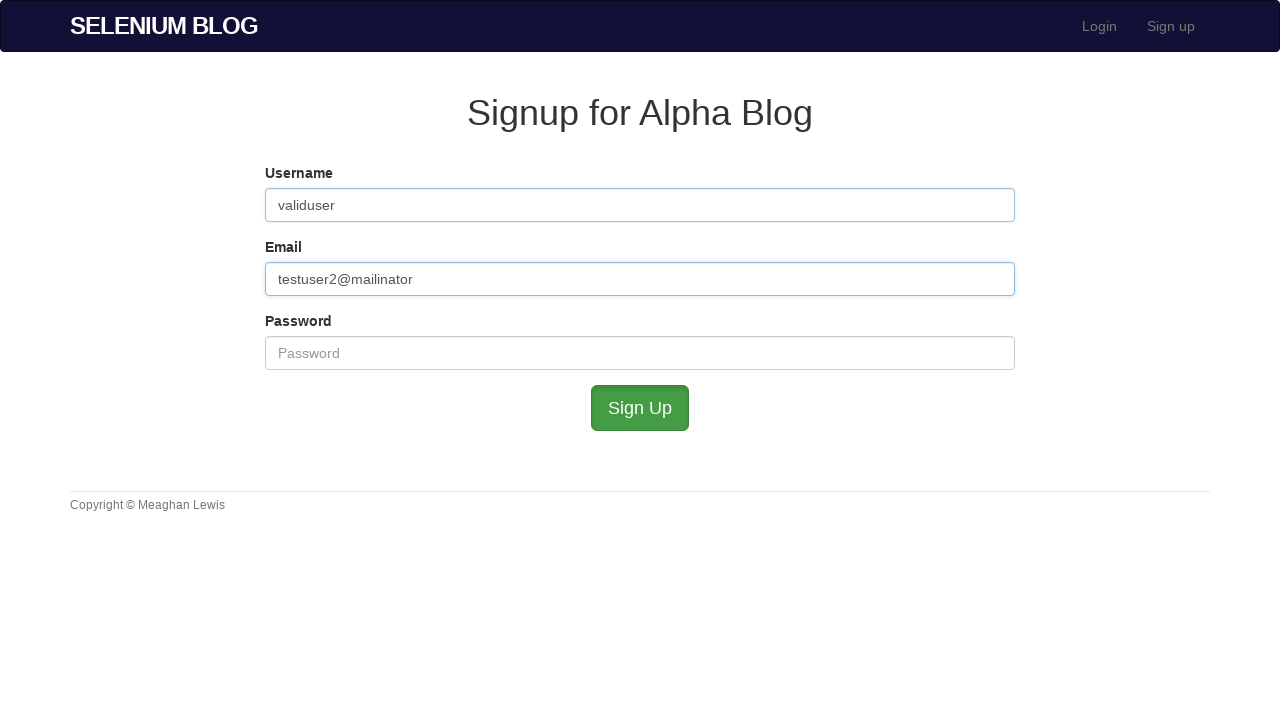

Entered password 'admin123' in password field on #user_password
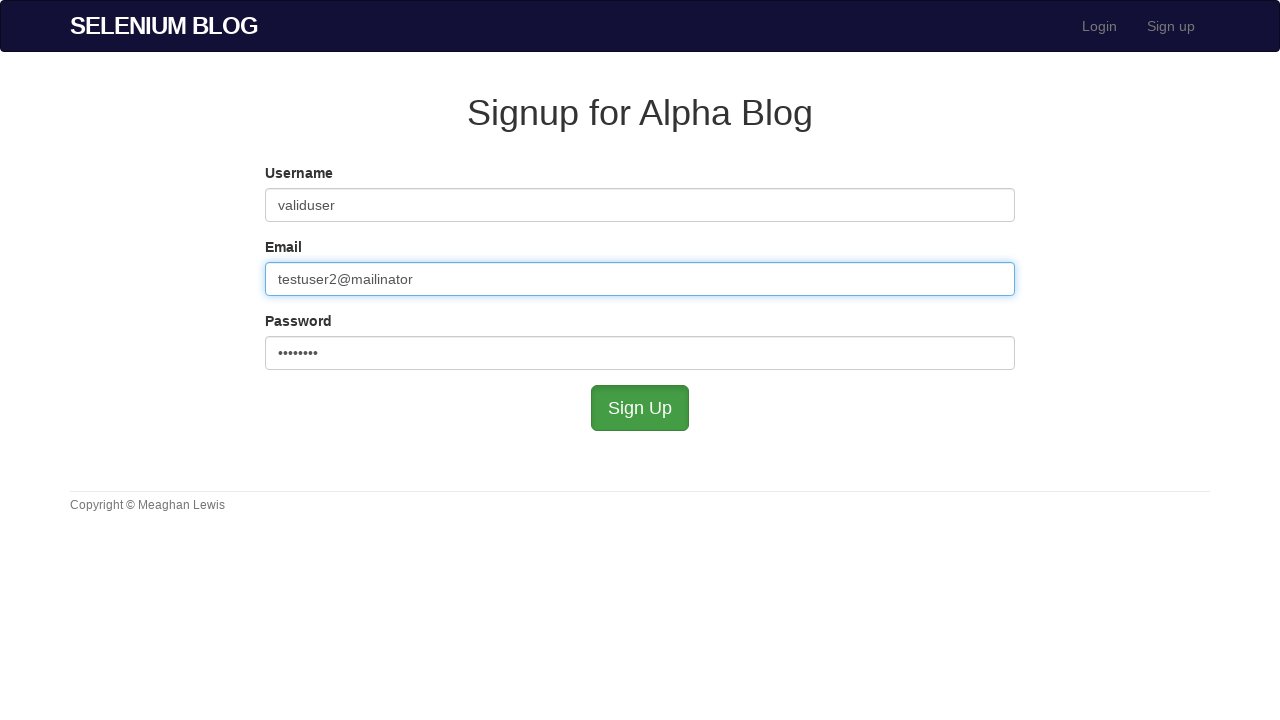

Clicked signup button to submit form with invalid email at (640, 408) on #submit
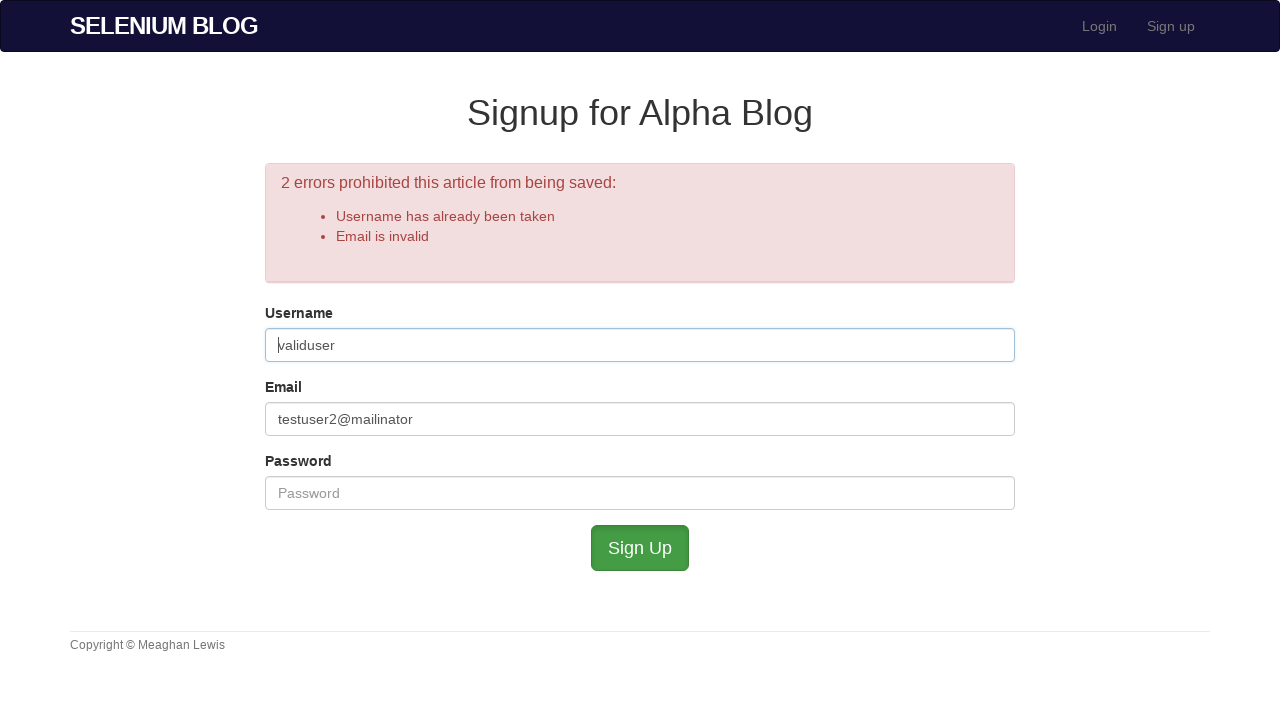

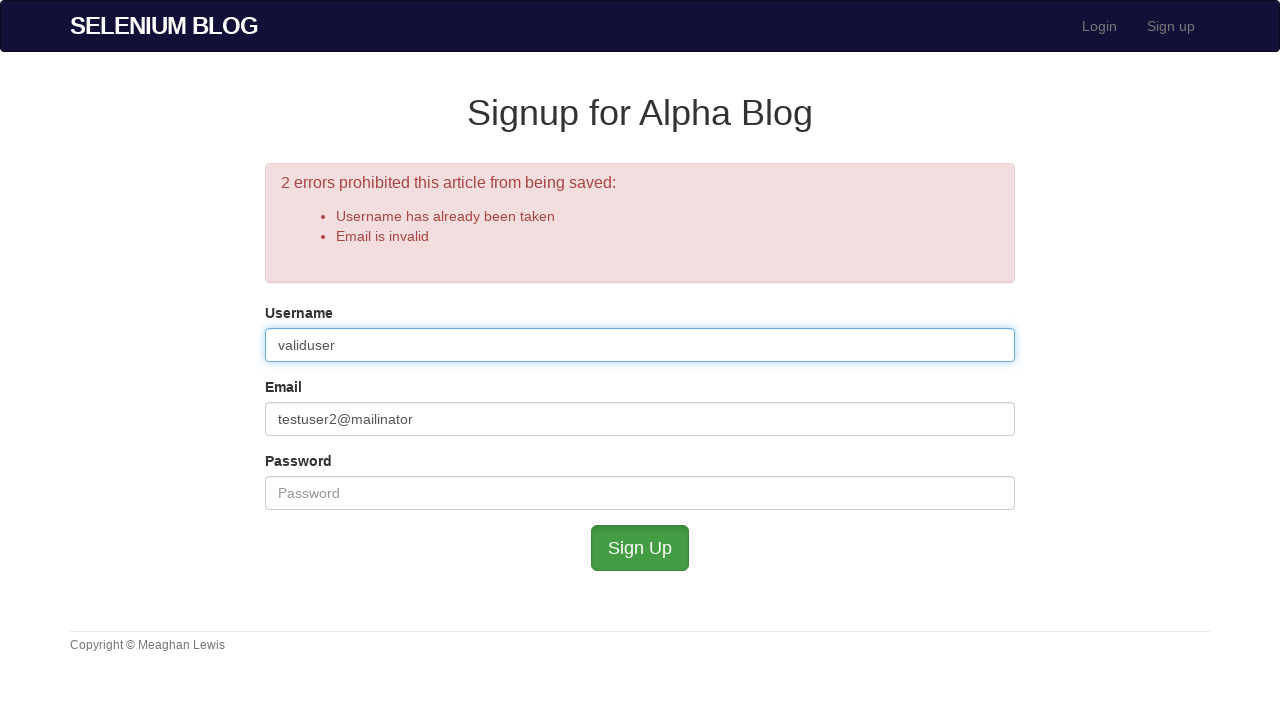